Tests a mathematical dropdown selection form by reading two numbers, calculating their sum, and selecting the correct answer from a dropdown menu

Starting URL: http://suninjuly.github.io/selects1.html

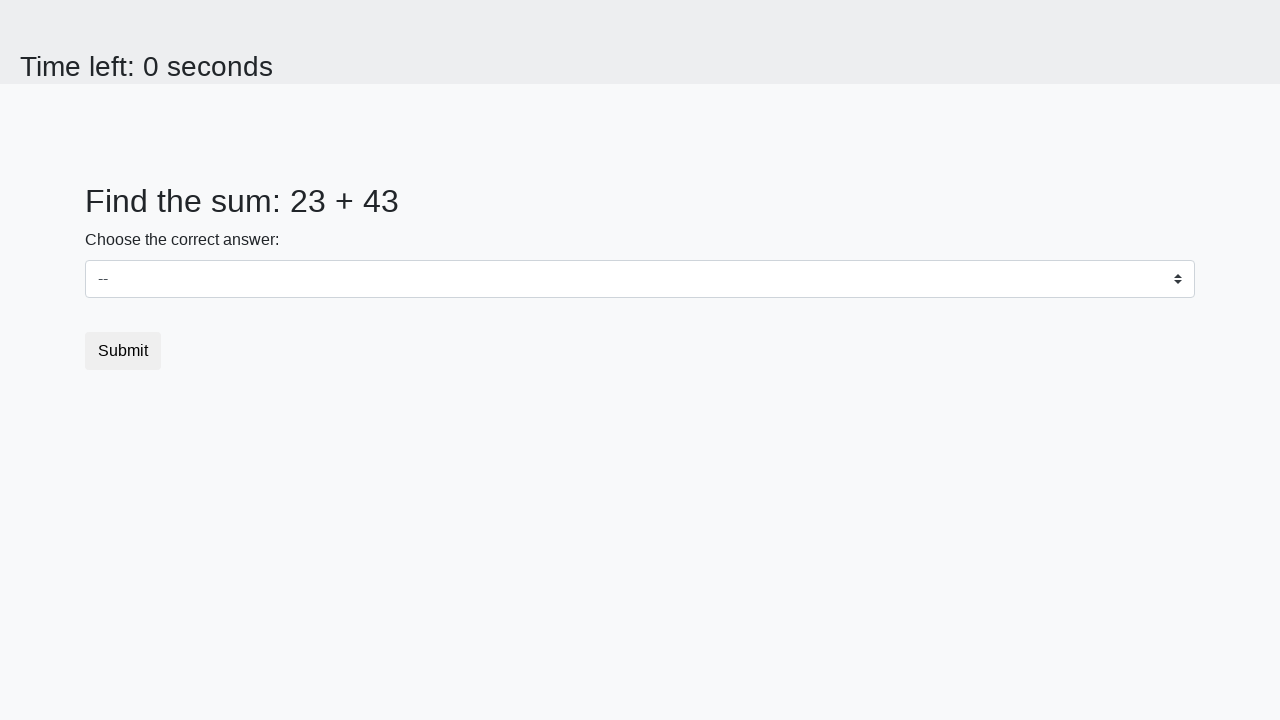

Located first number element (#num1)
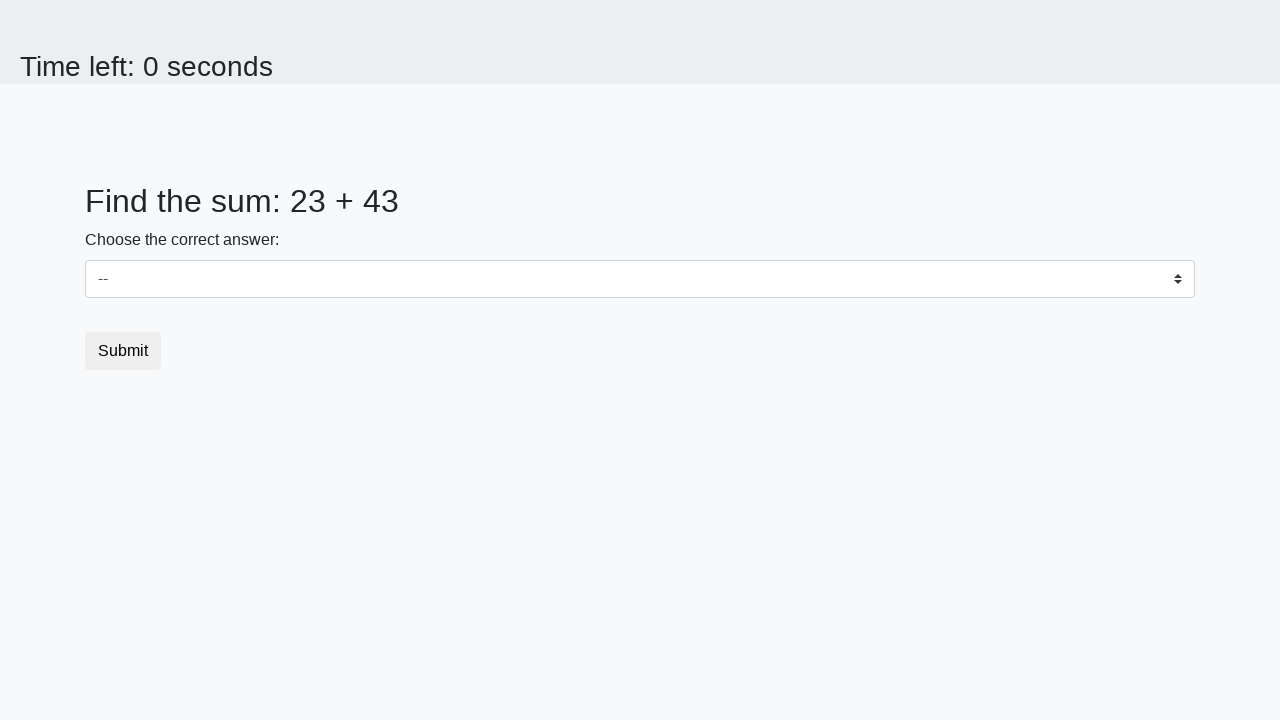

Read first number: 23
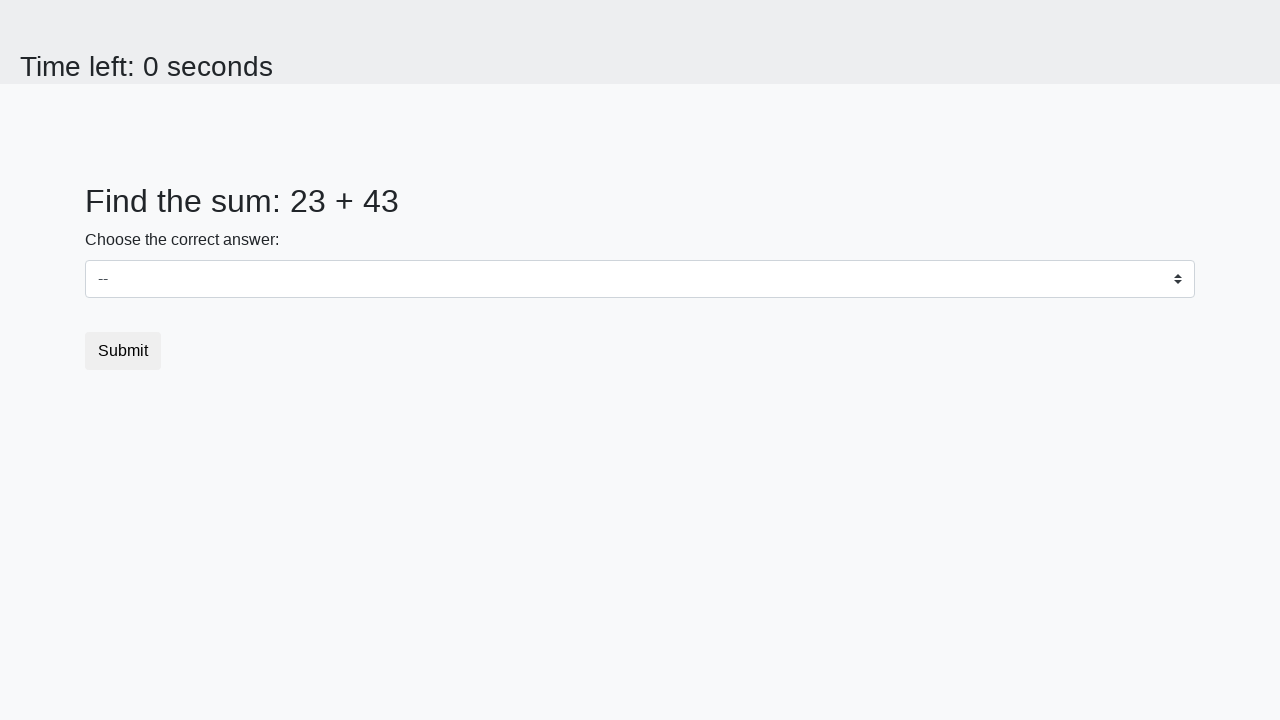

Located second number element (#num2)
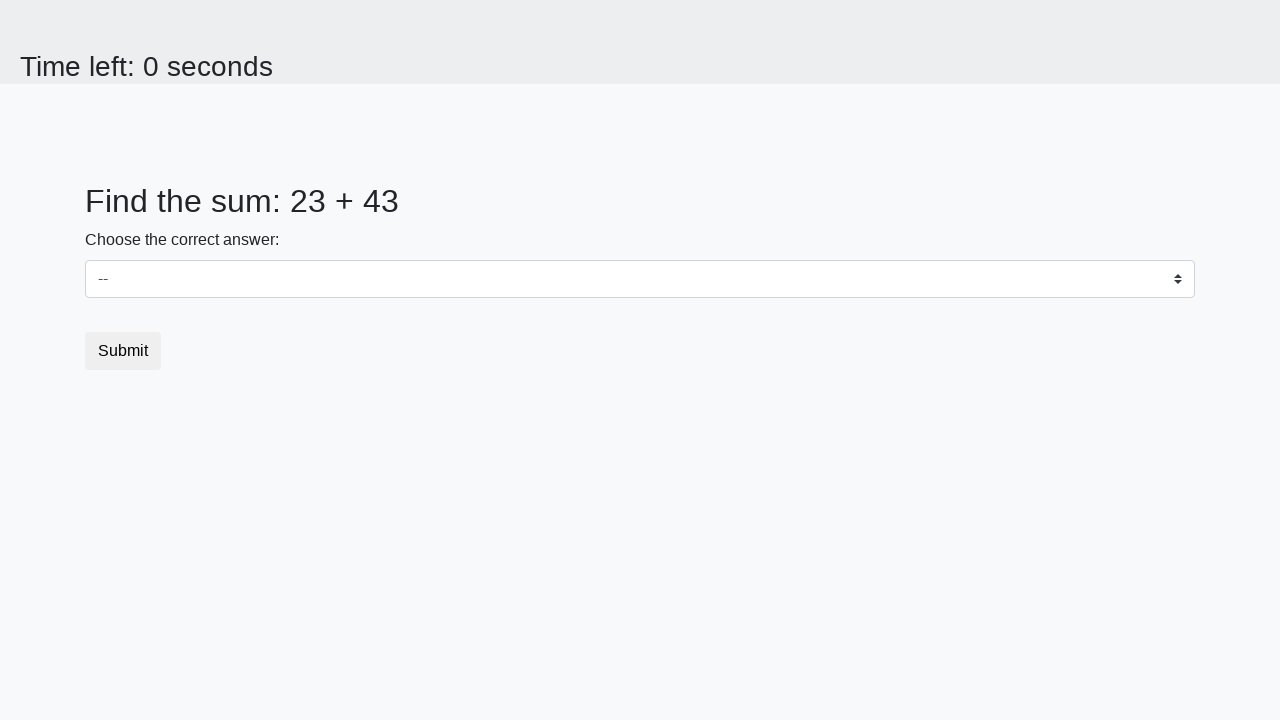

Read second number: 43
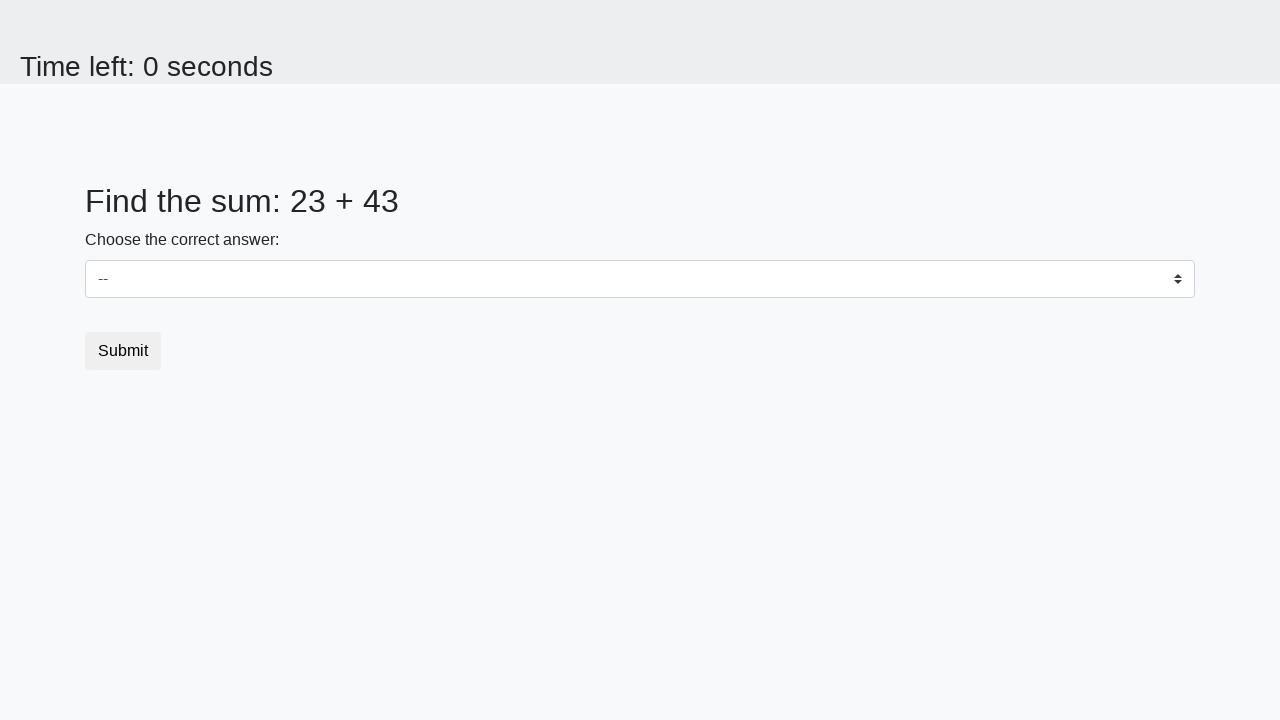

Calculated sum: 23 + 43 = 66
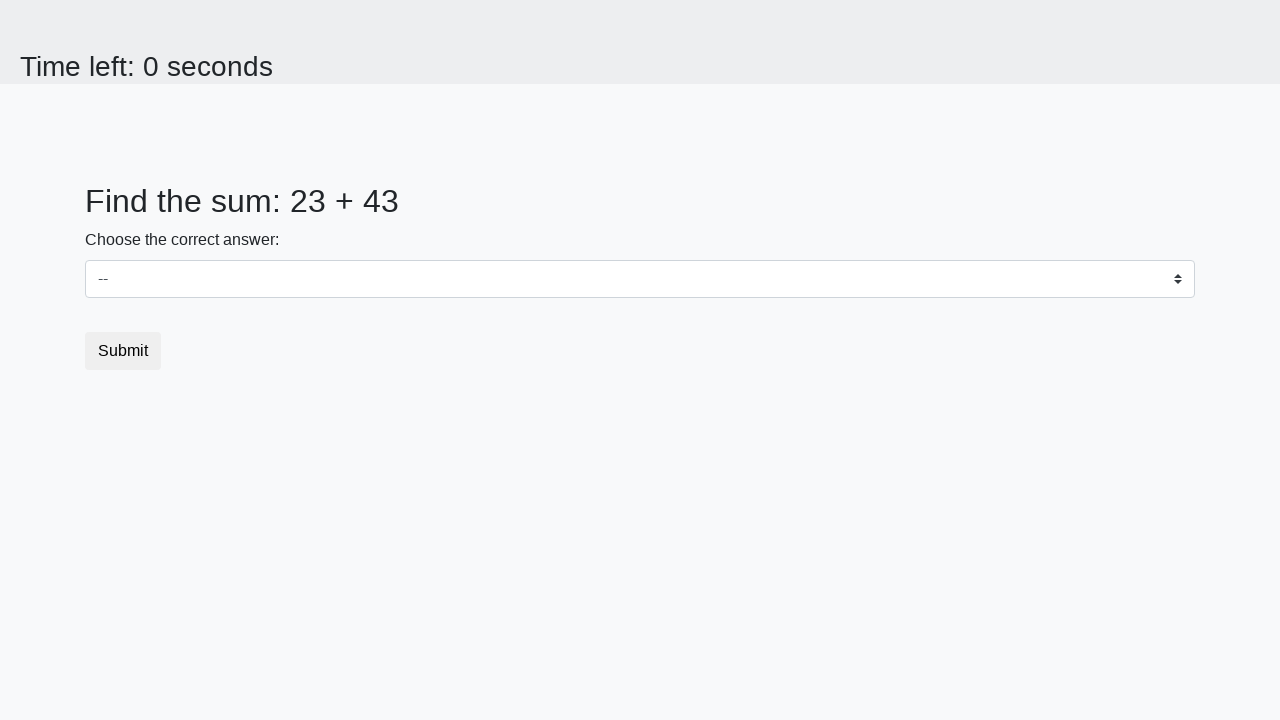

Selected 66 from dropdown menu on #dropdown
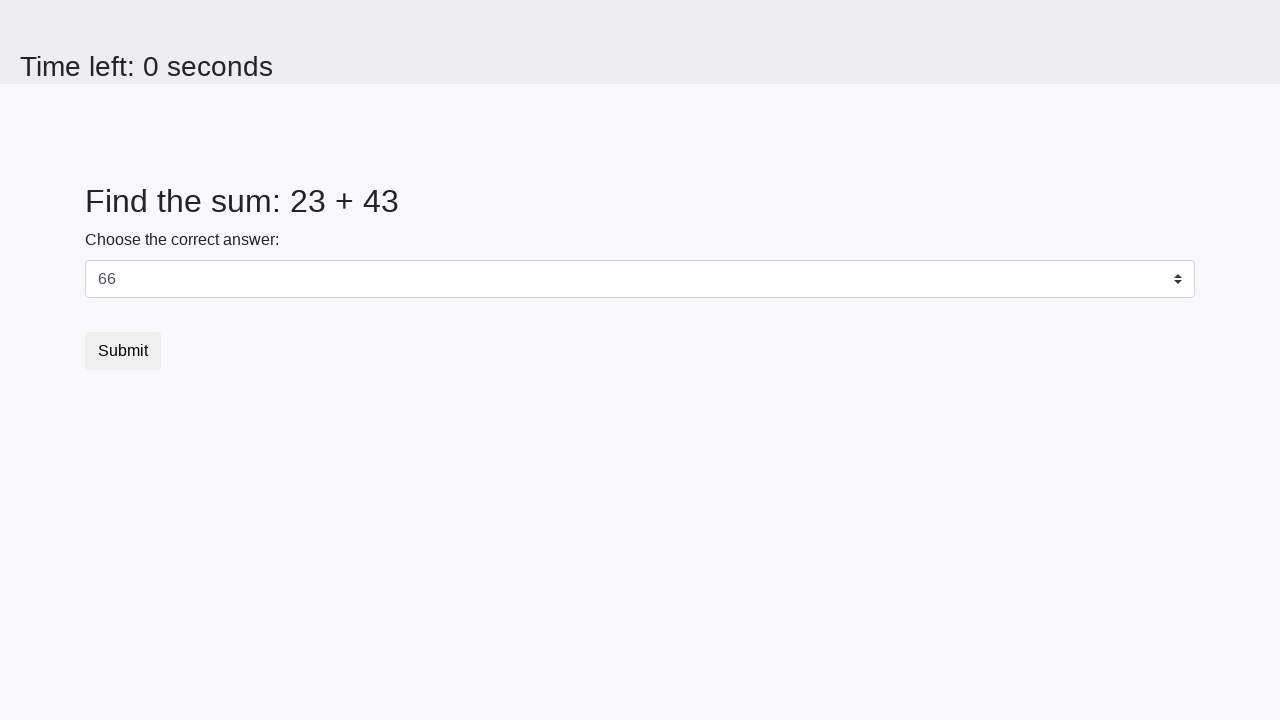

Clicked submit button at (123, 351) on .btn.btn-default
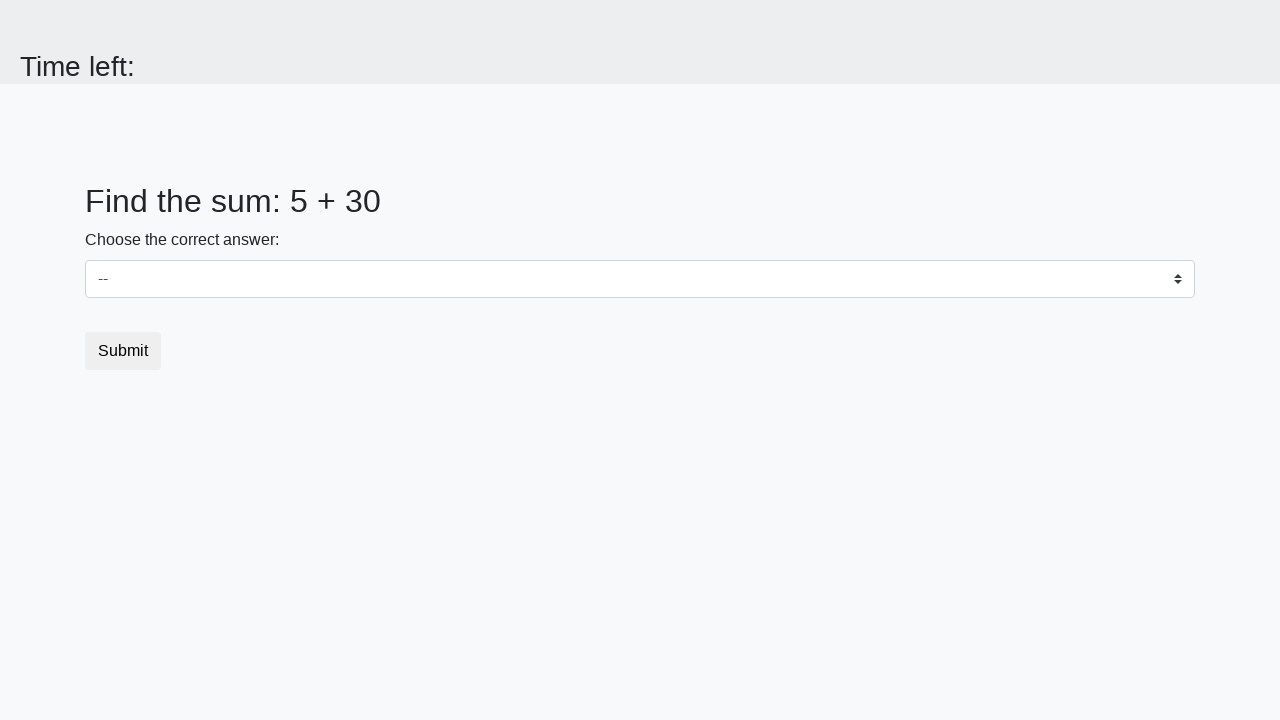

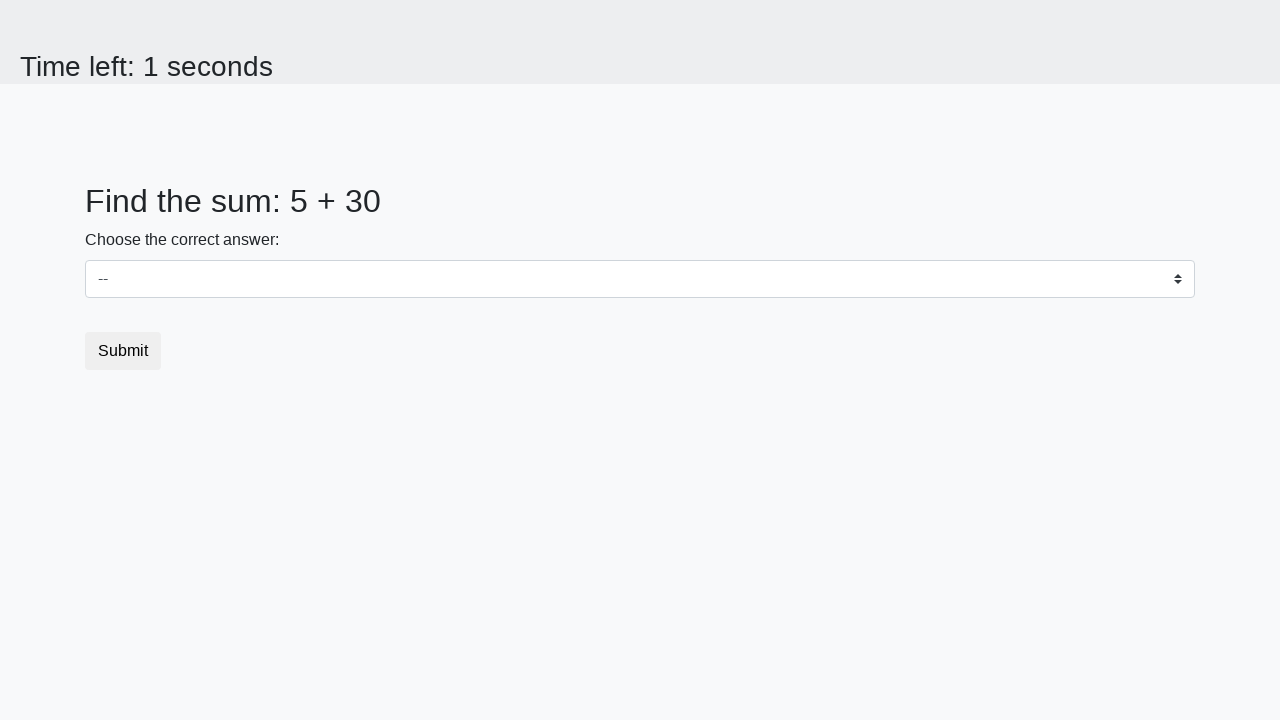